Tests mouse events on a training page by performing left clicks, double clicks, and right clicks on various elements, then interacting with a context menu.

Starting URL: https://training-support.net/webelements/mouse-events

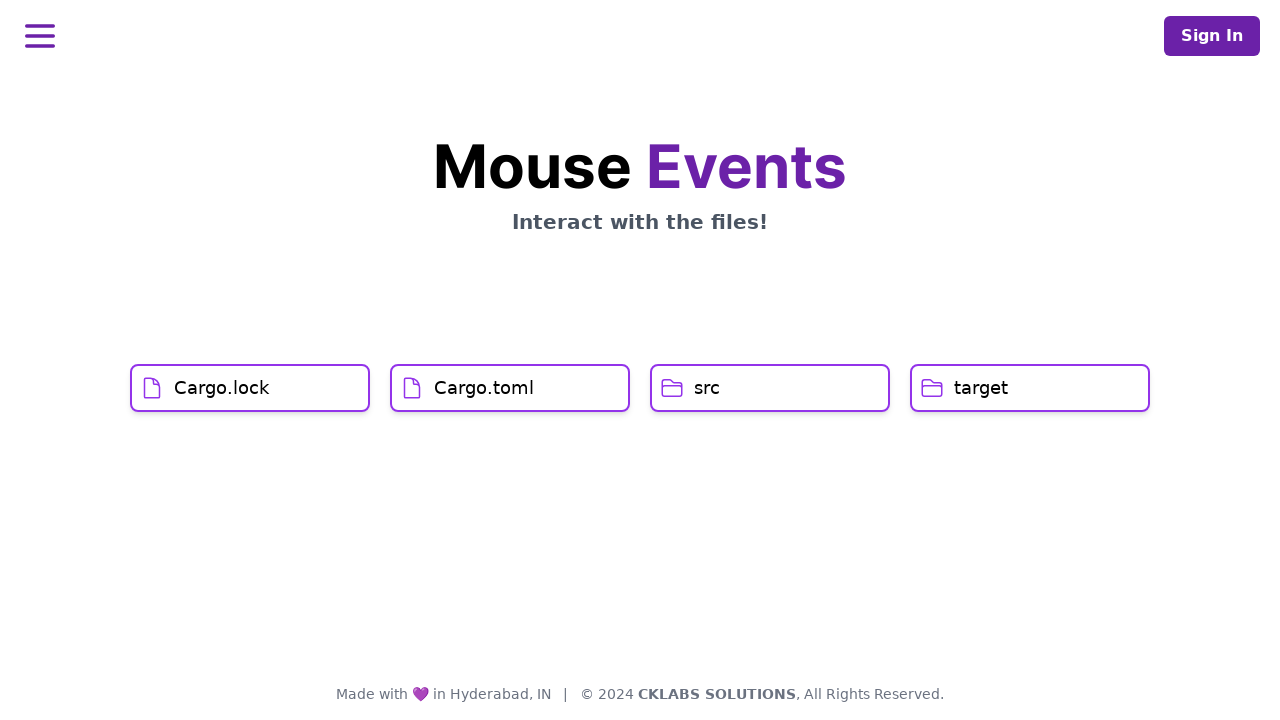

Left clicked on Cargo.lock element at (222, 388) on xpath=//h1[text()='Cargo.lock']
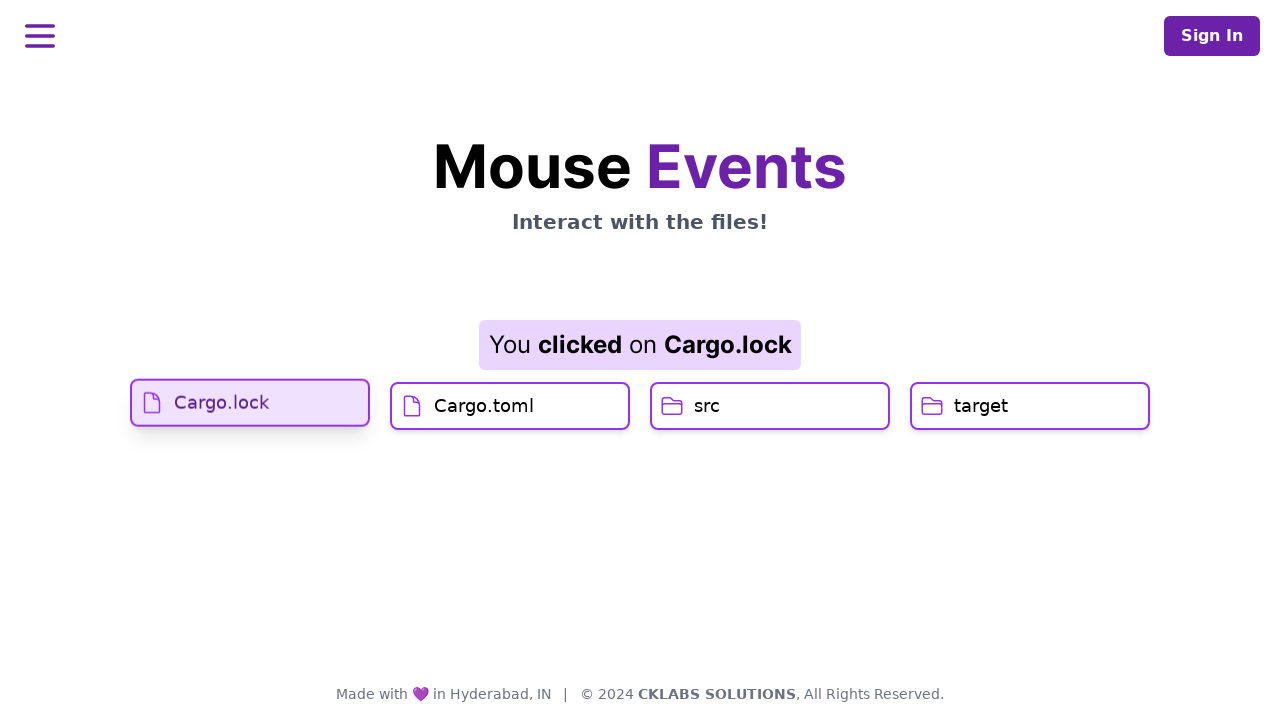

Left clicked on Cargo.toml element at (484, 420) on xpath=//h1[text()='Cargo.toml']
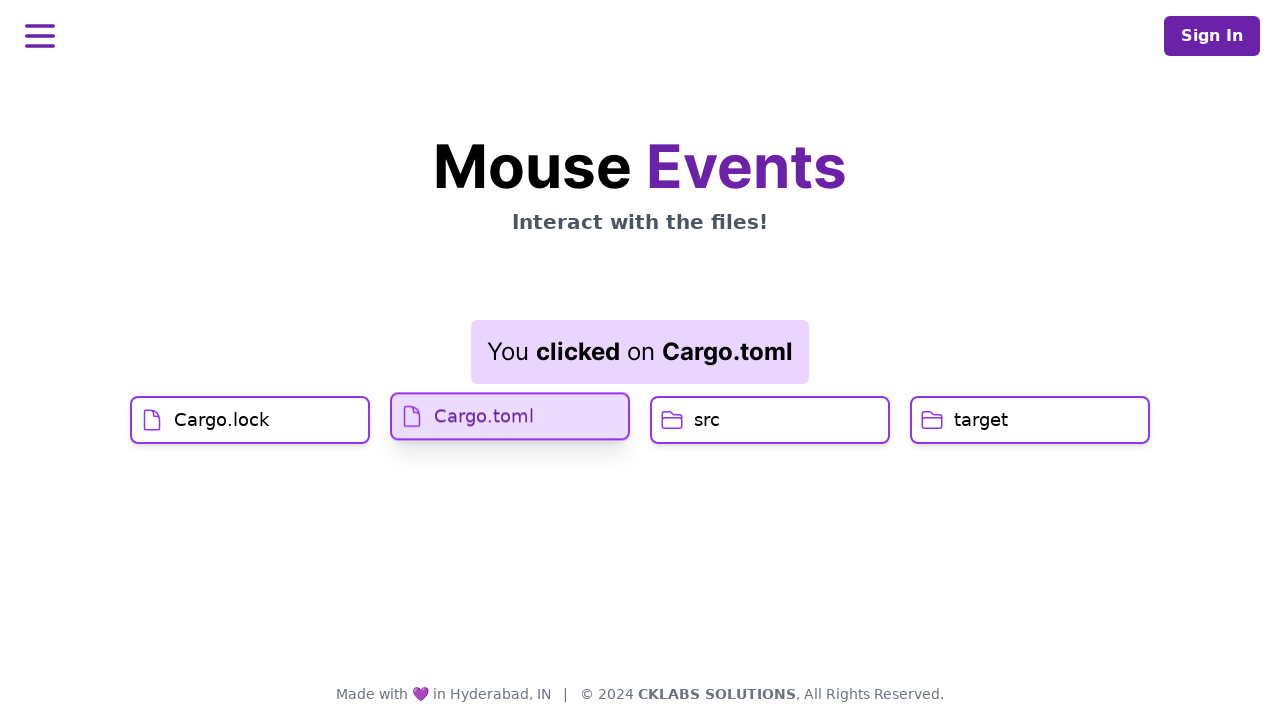

Result element loaded and became visible
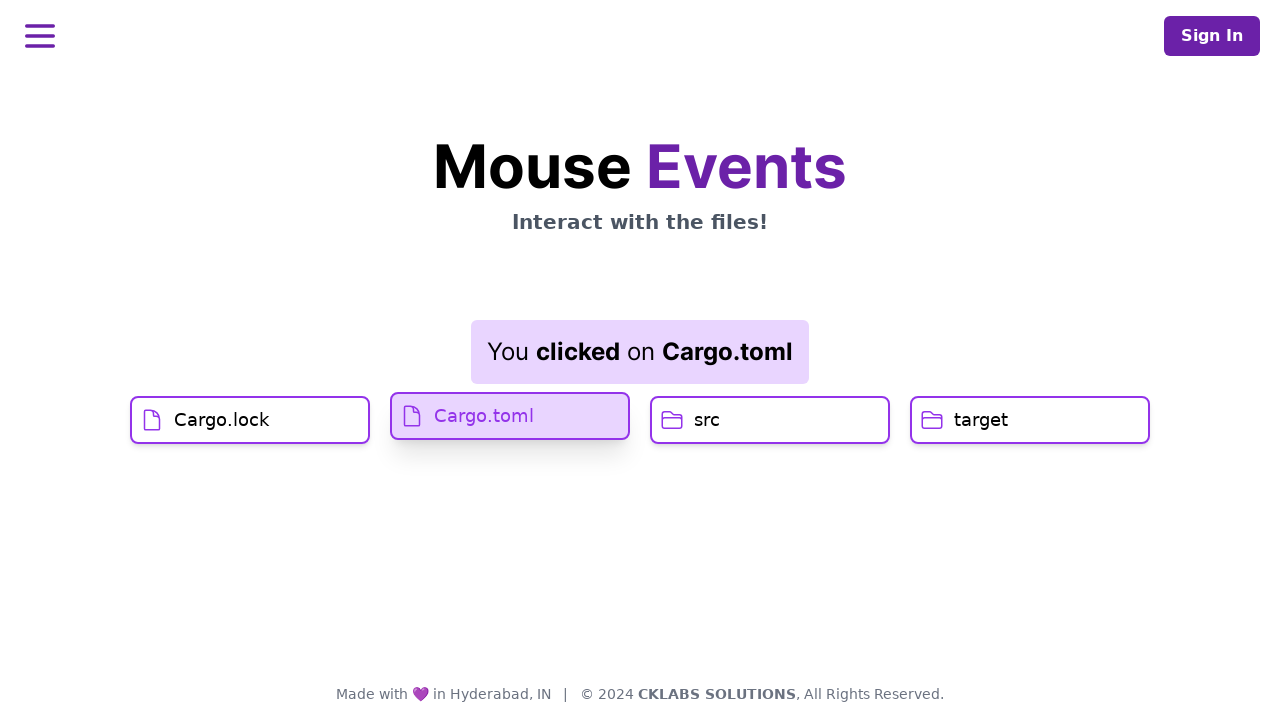

Double clicked on src element at (707, 420) on xpath=//h1[text()='src']
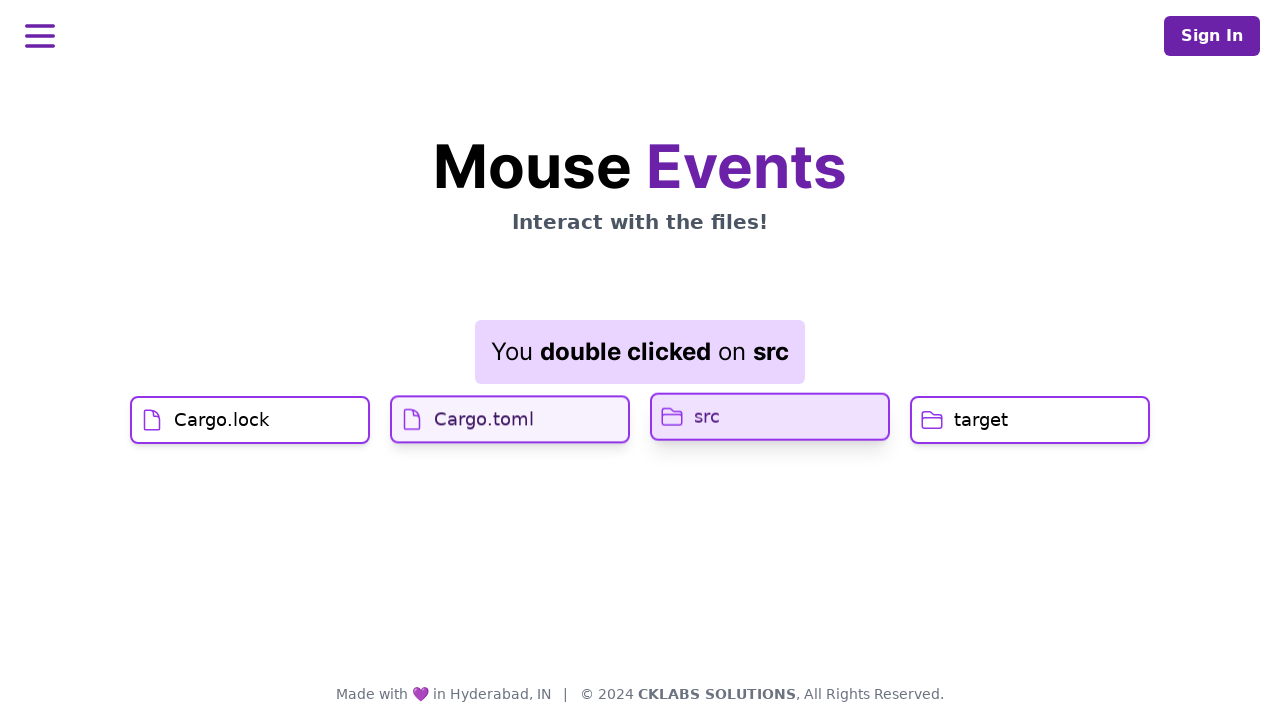

Right clicked on target element to open context menu at (981, 420) on //h1[text()='target']
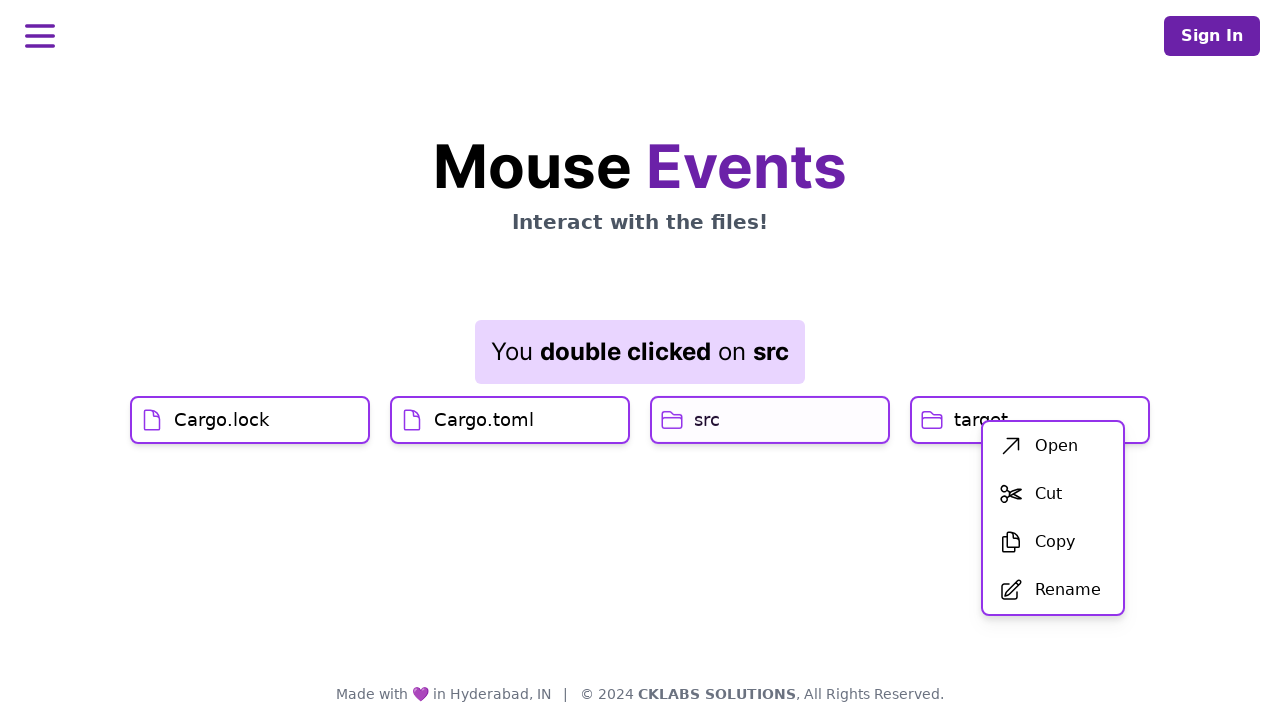

Context menu appeared
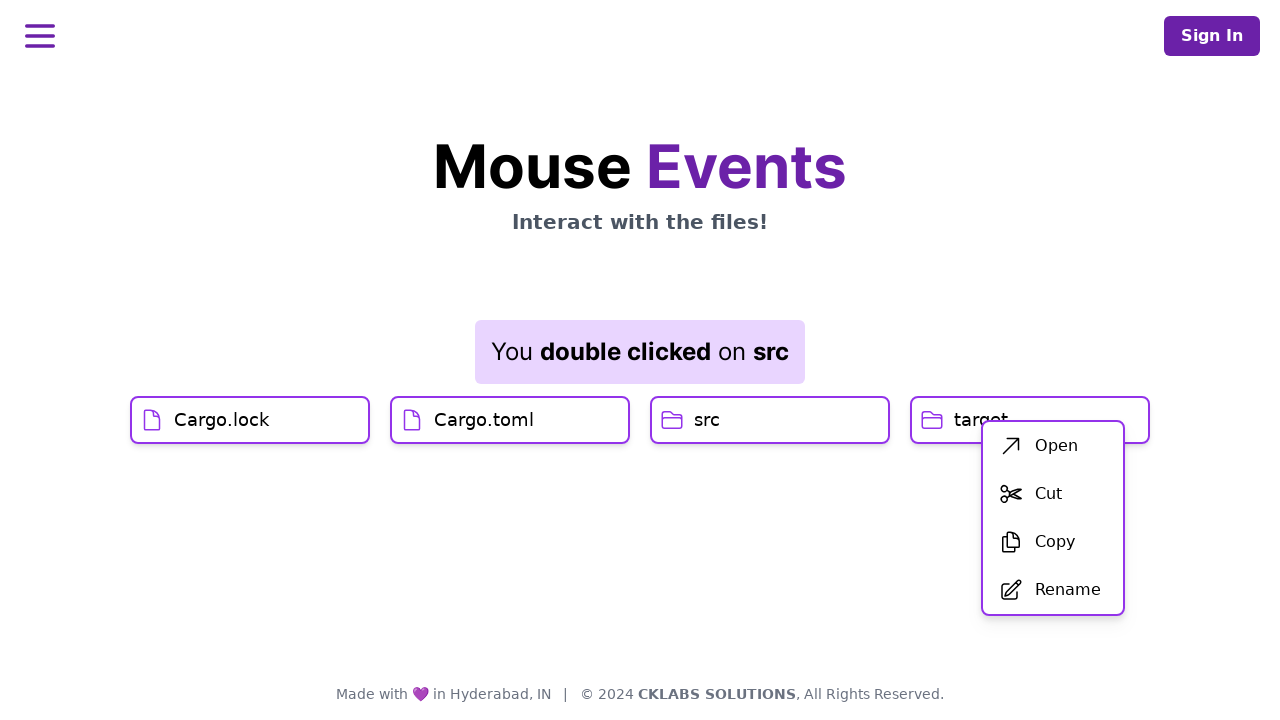

Clicked first menu item (Open) from context menu at (1053, 446) on xpath=//div[@id='menu']/div/ul/li[1]
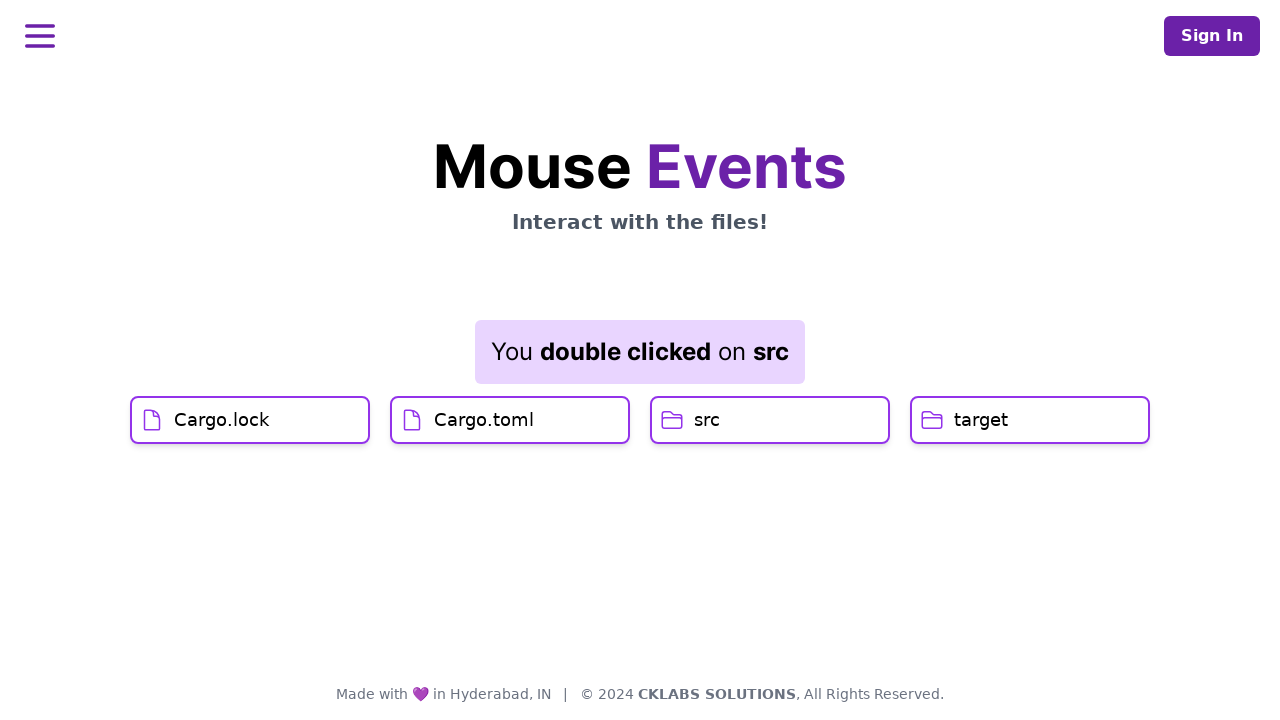

Result element updated after context menu action
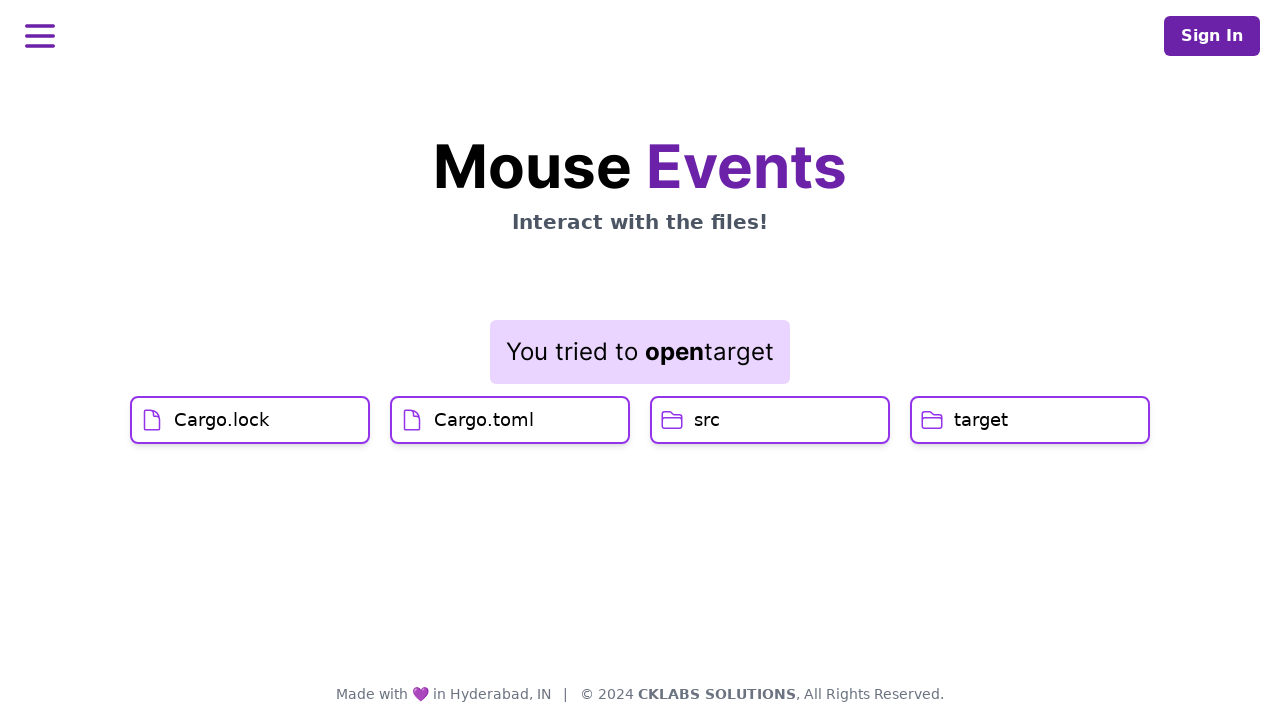

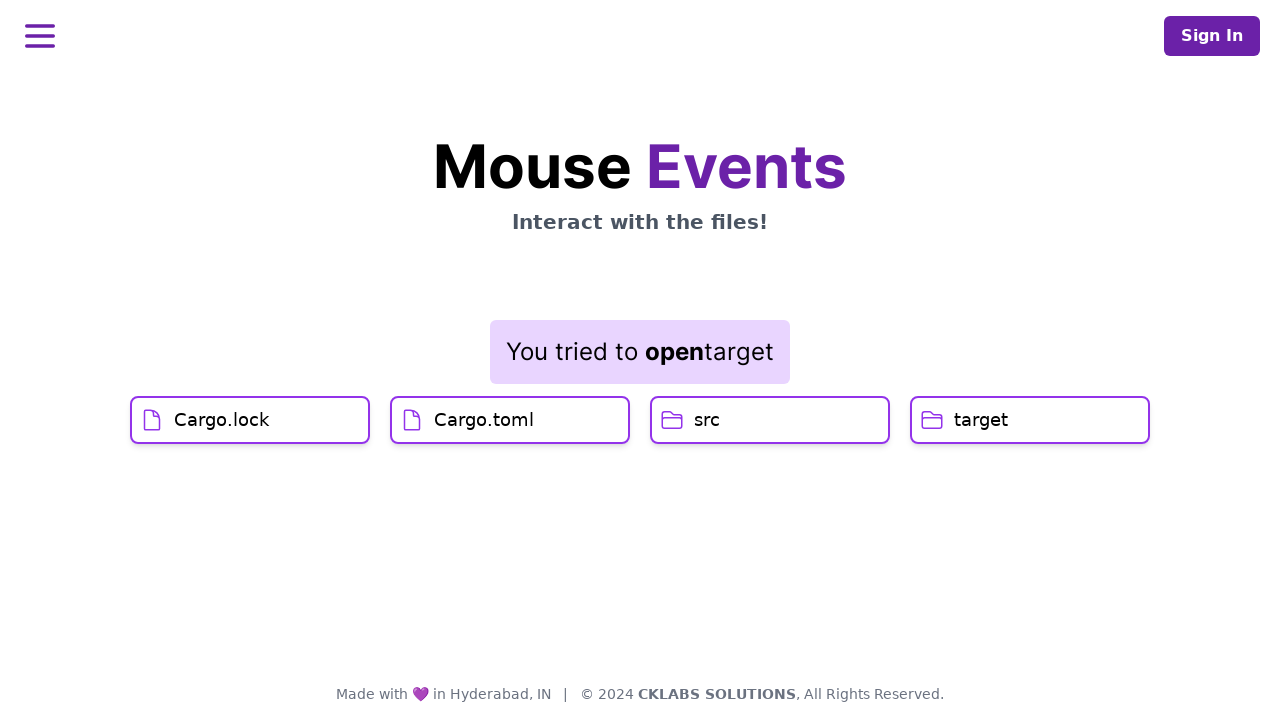